Tests drag and drop functionality on the jQuery UI demo page by switching to an iframe and dragging an element onto a droppable target.

Starting URL: https://jqueryui.com/droppable/

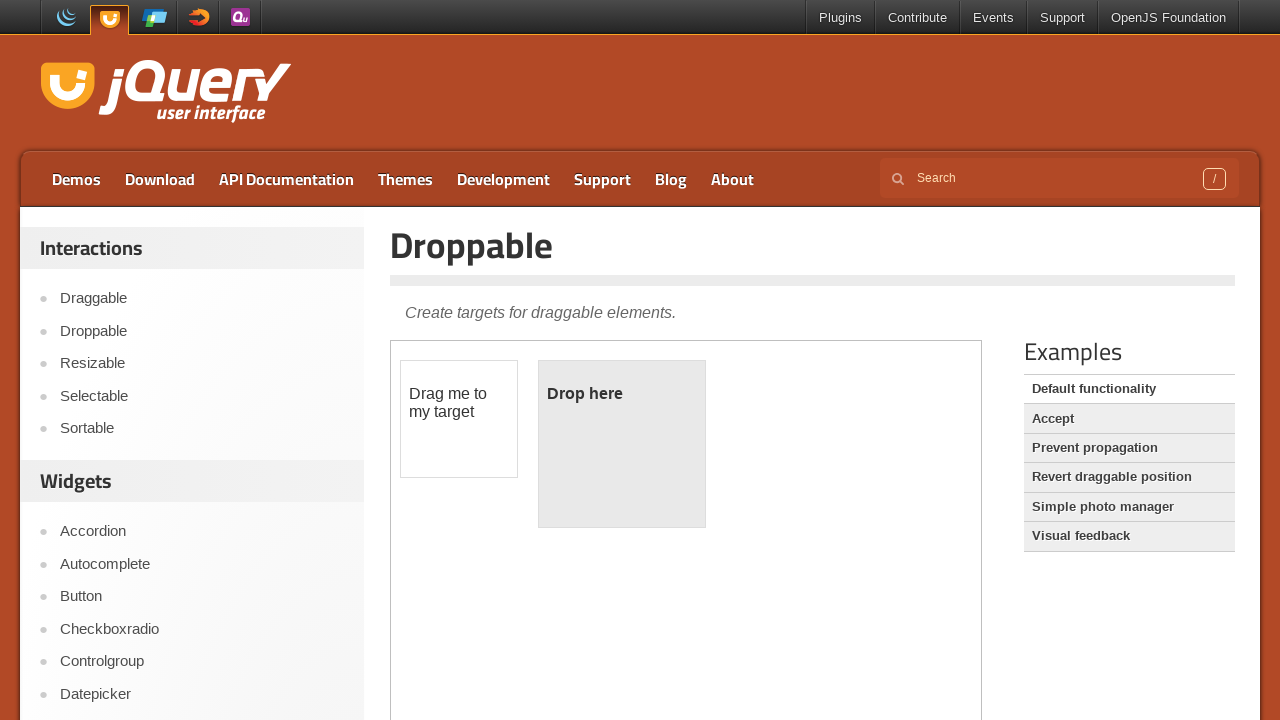

Located the demo iframe
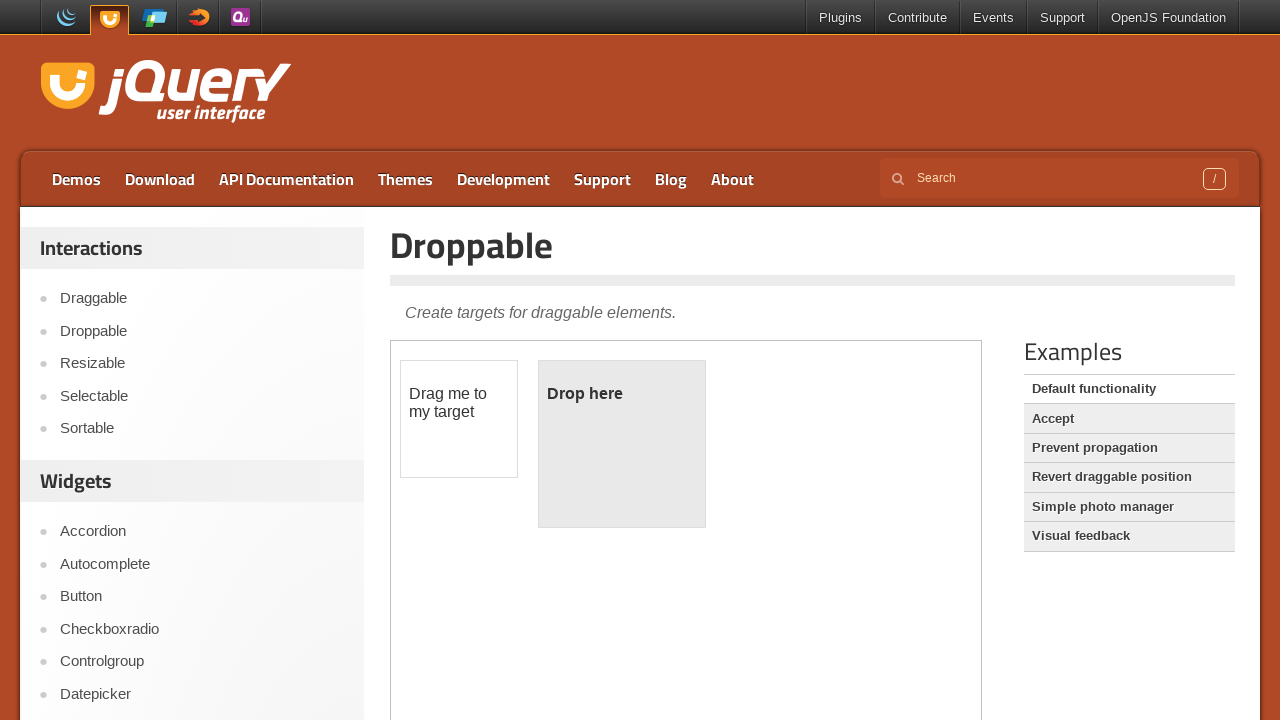

Located the draggable element within the iframe
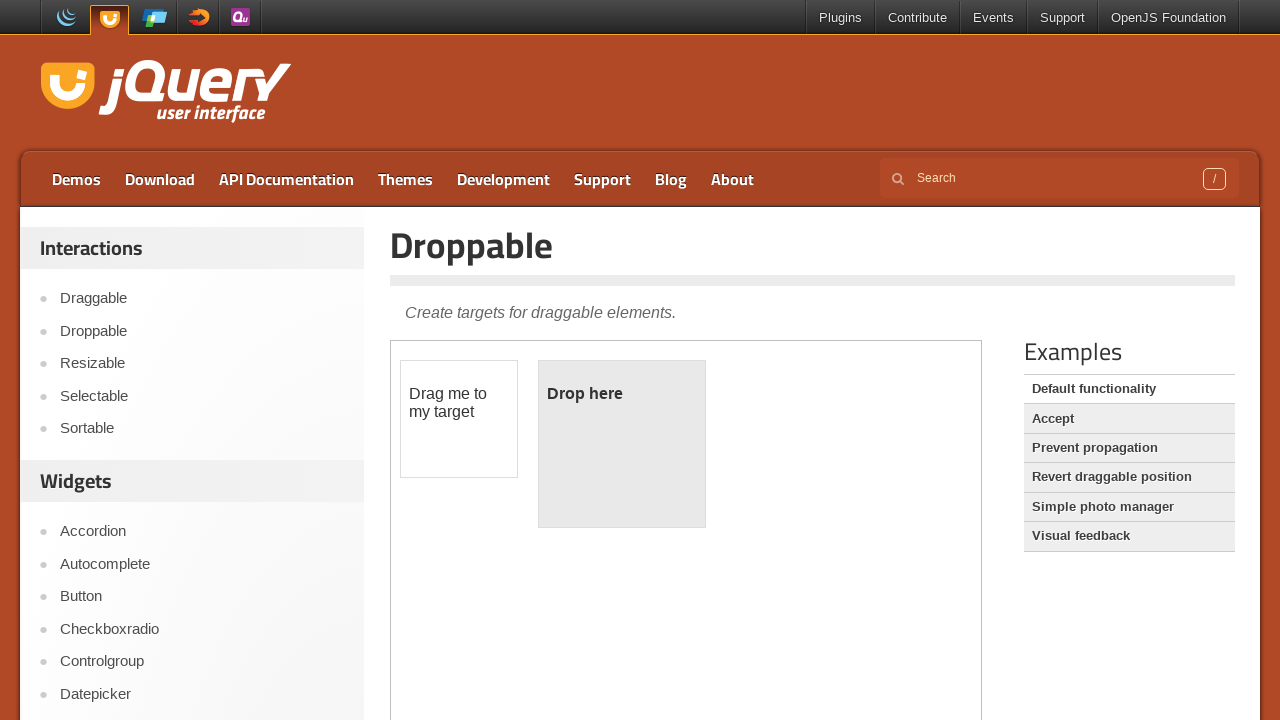

Located the droppable target element within the iframe
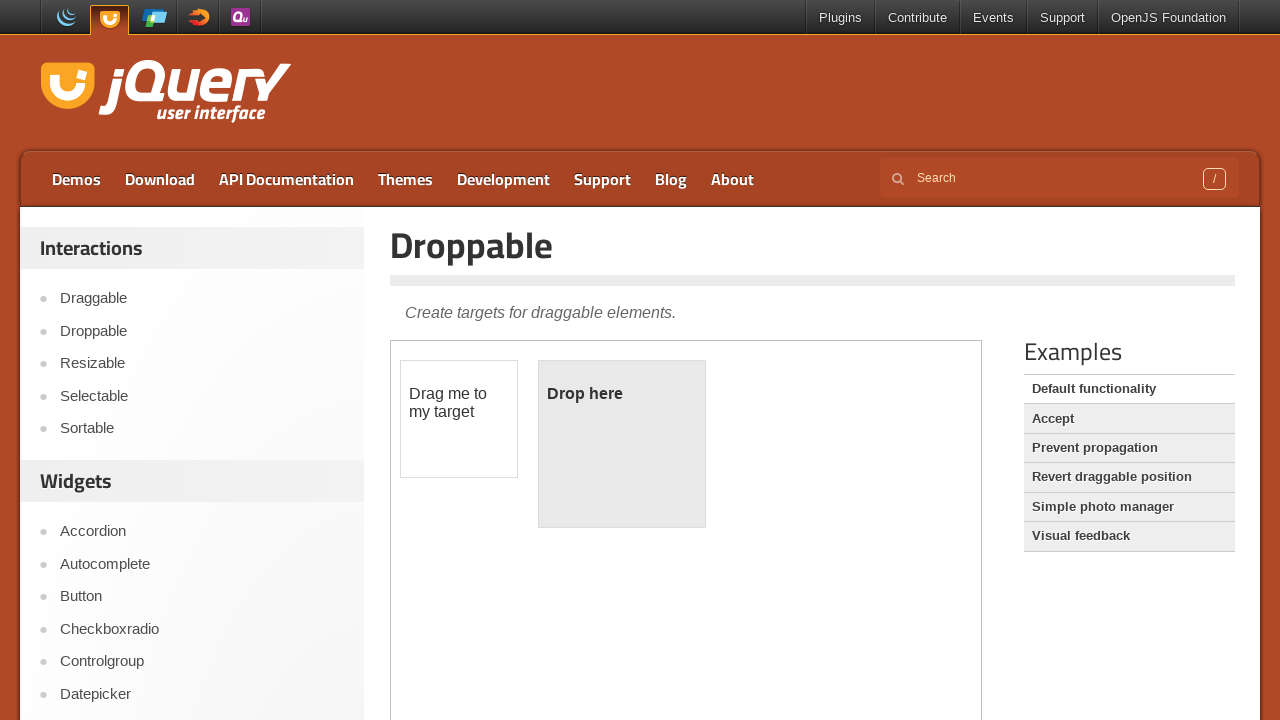

Dragged the draggable element onto the droppable target at (622, 444)
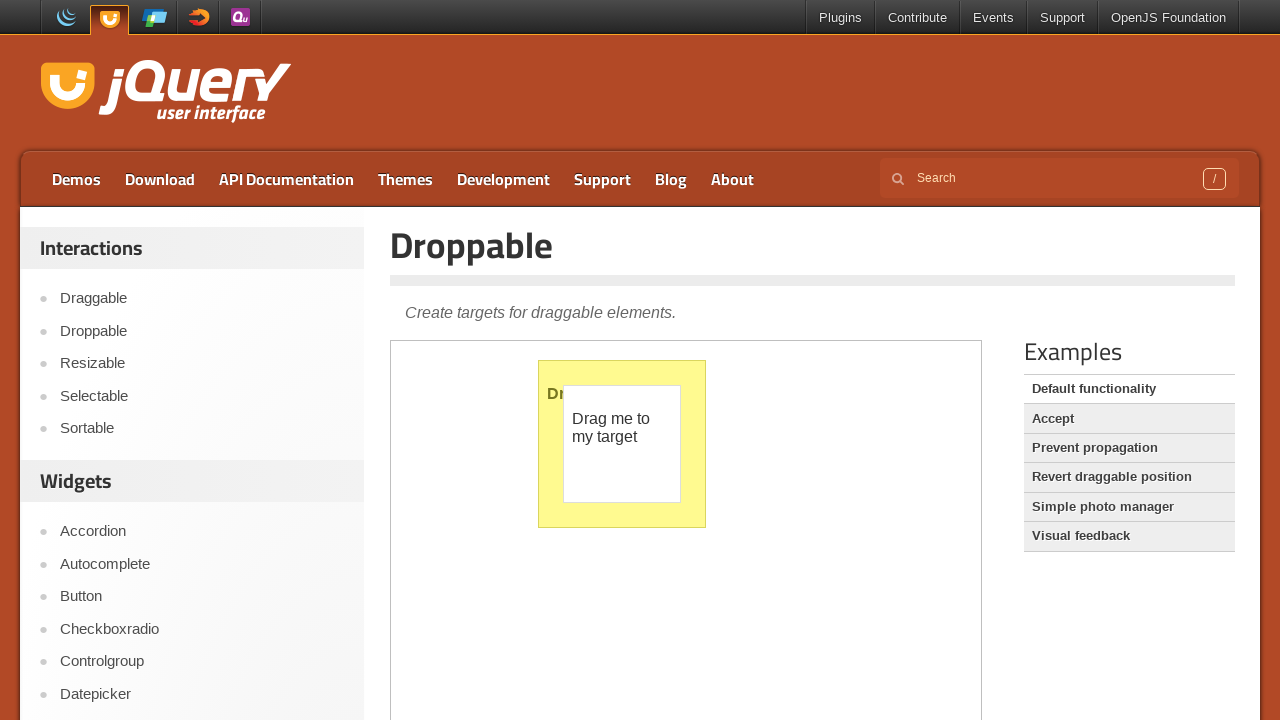

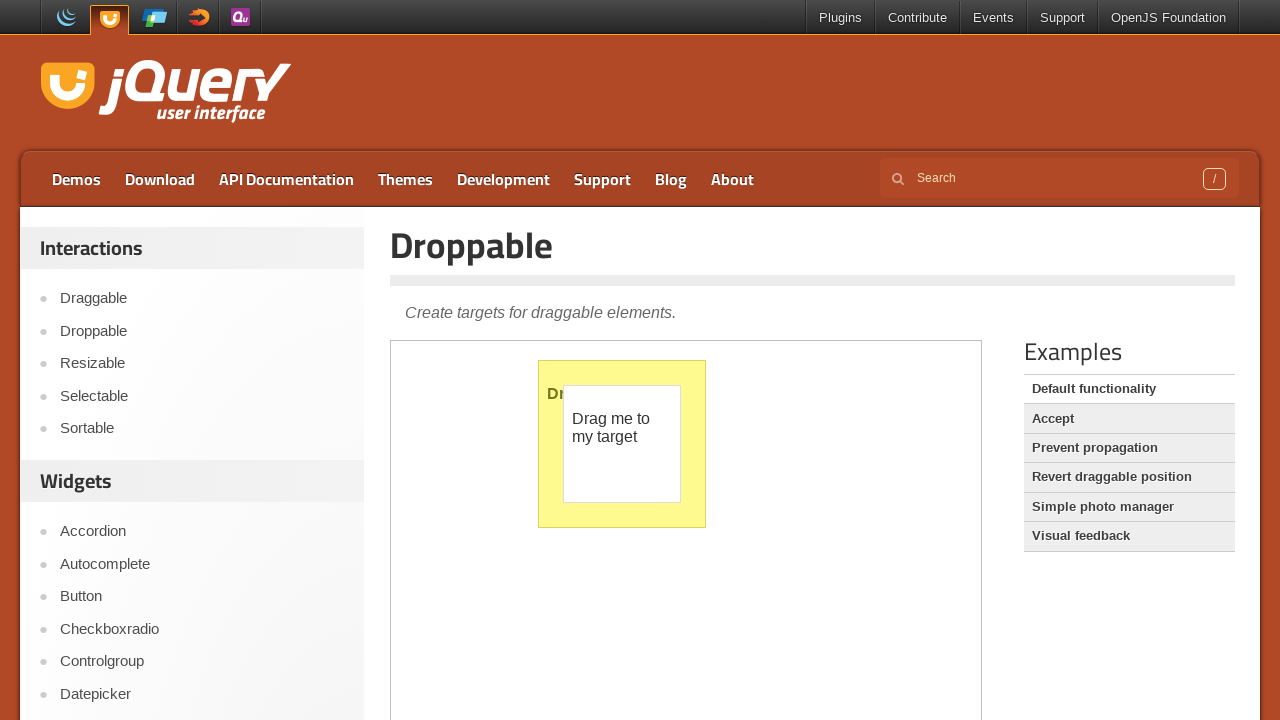